Tests the forgot password page by clicking the "Get OTP" button to request a one-time password

Starting URL: https://test3.busseat.lk/forgot-password

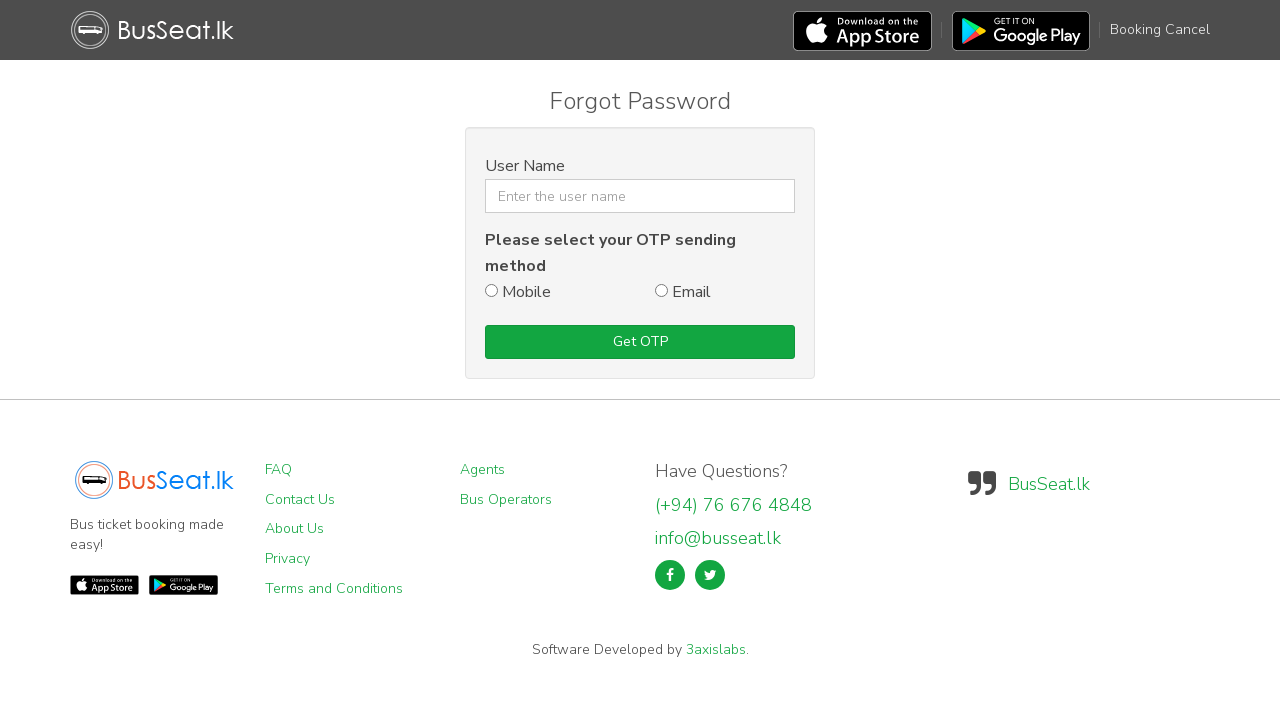

Navigated to forgot password page
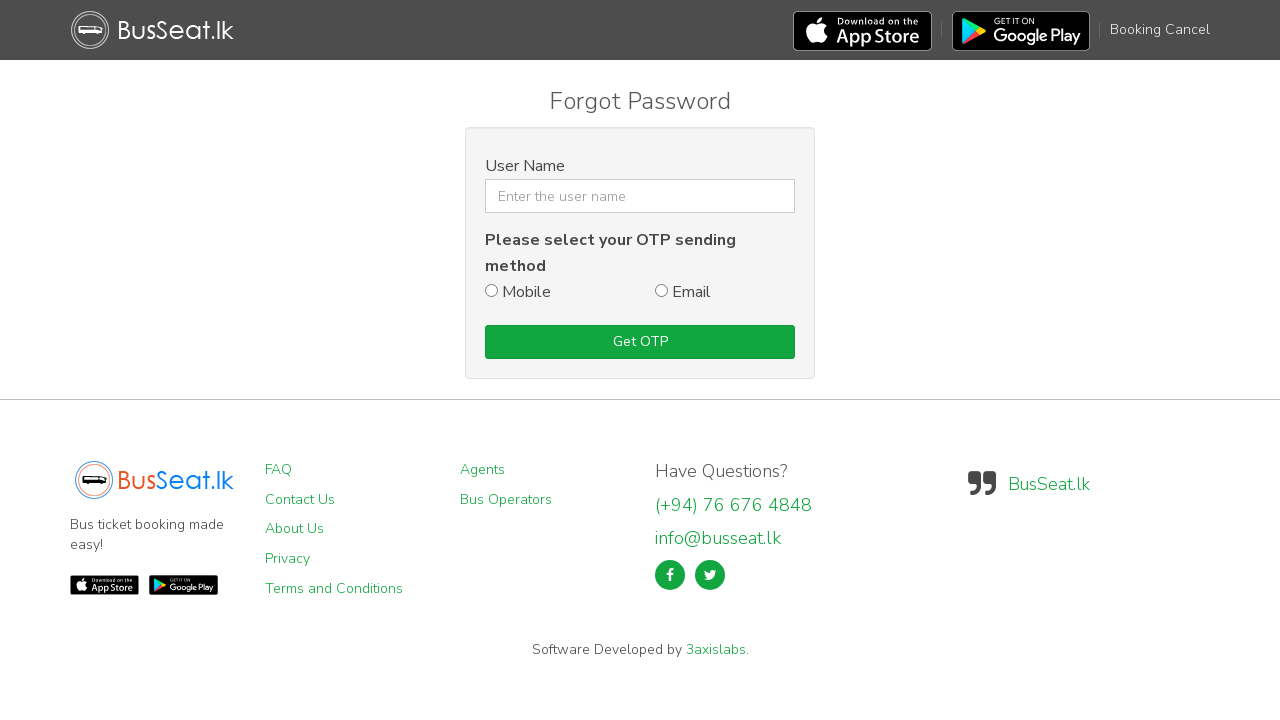

Clicked the 'Get OTP' button to request one-time password at (640, 342) on role=button[name='Get OTP']
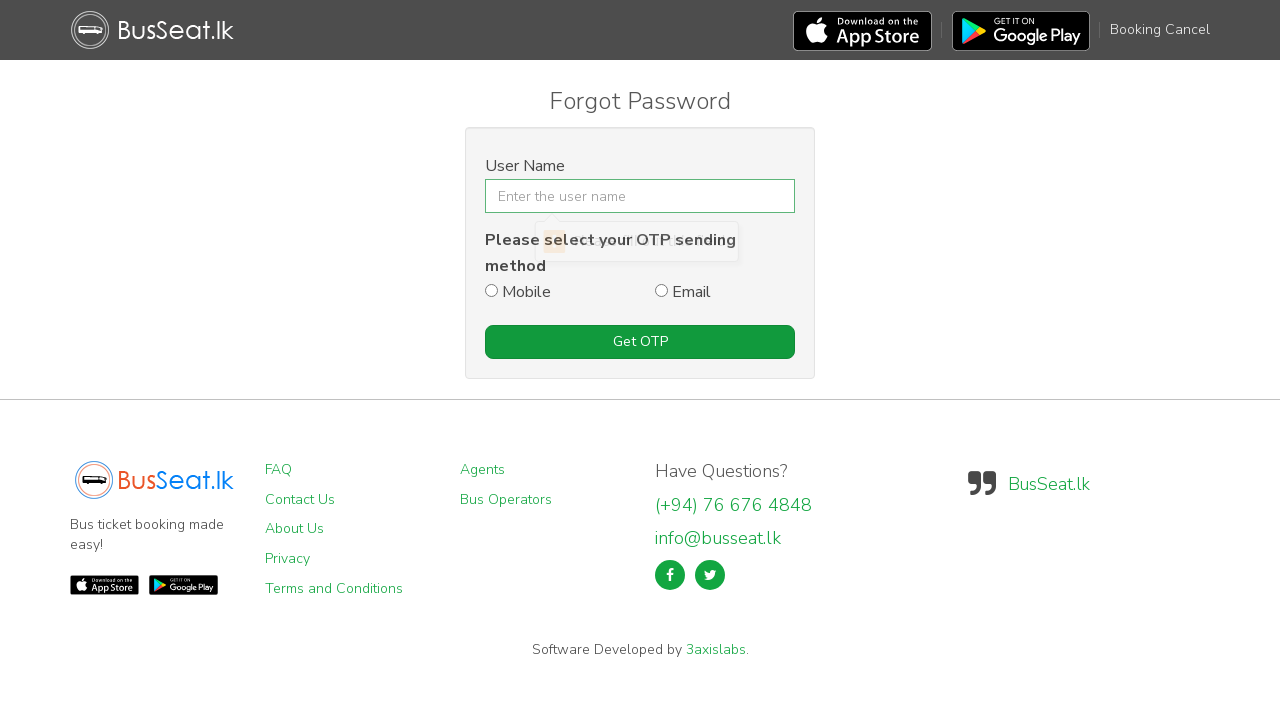

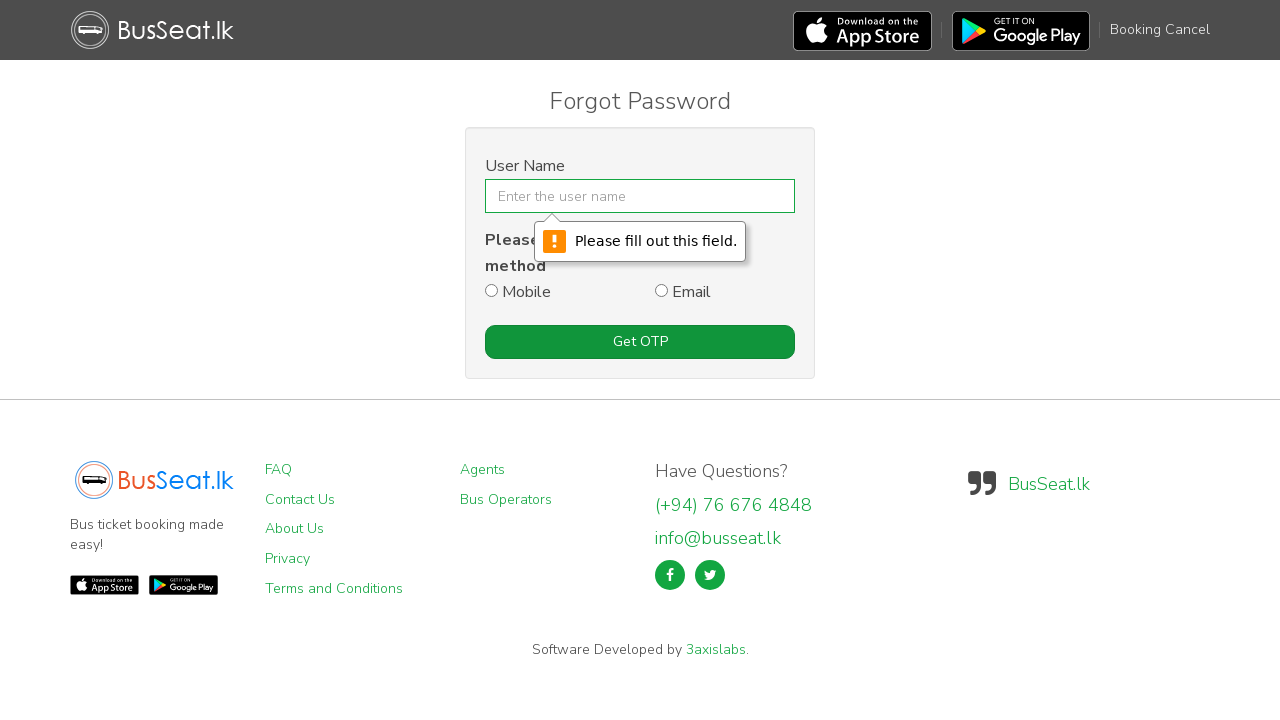